Tests JavaScript scrolling functionality by scrolling down and up on a page with nested frames

Starting URL: https://www.selenium.dev/selenium/web/scrolling_tests/frame_with_nested_scrolling_frame_out_of_view.html

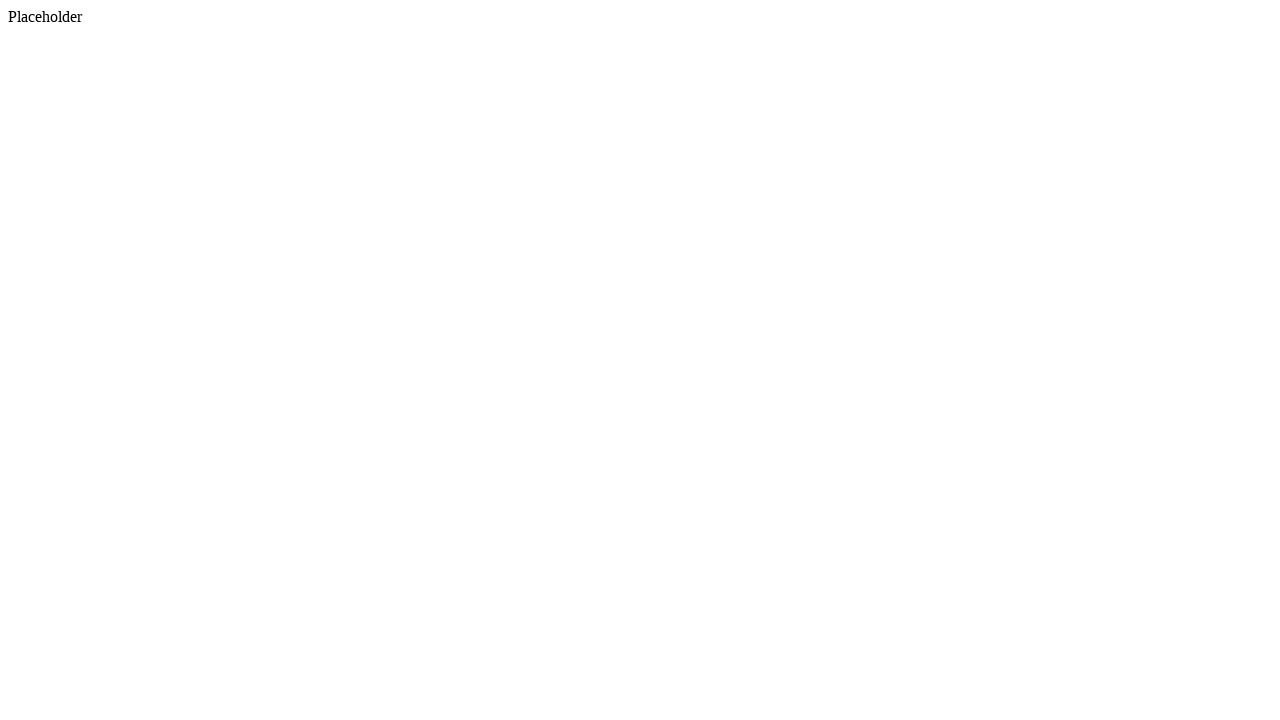

Scrolled down 500px from top of page
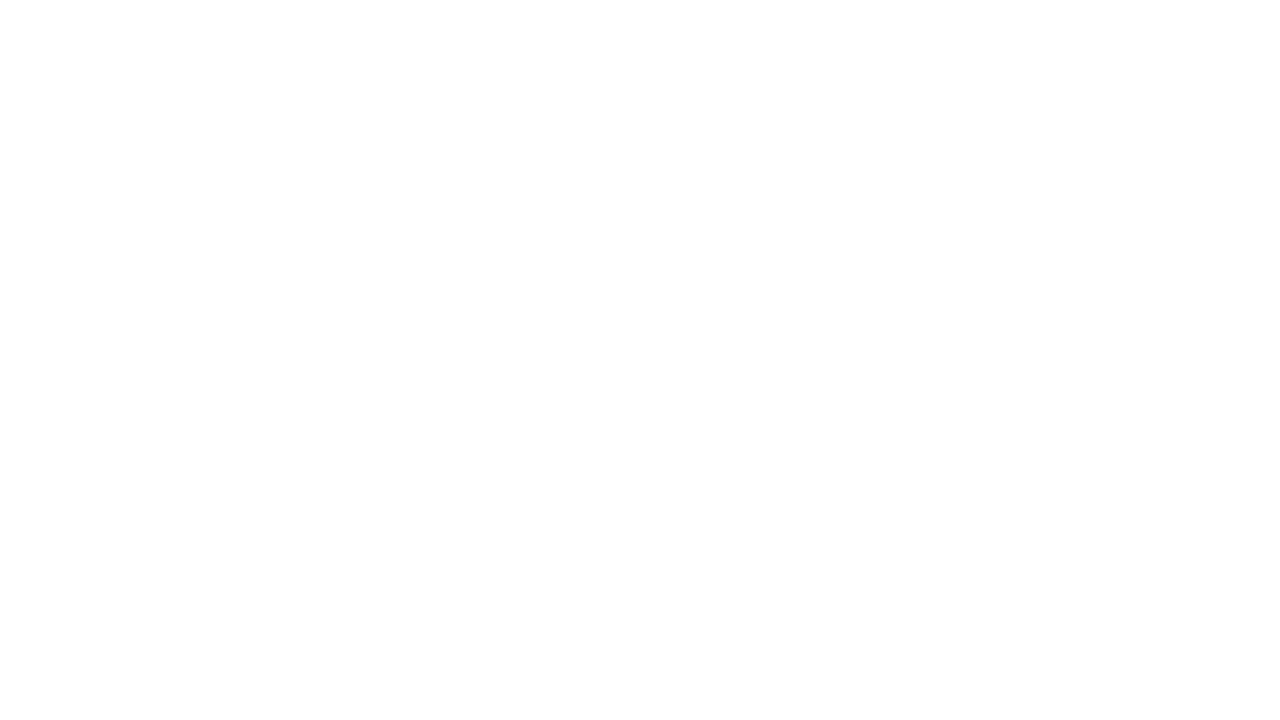

Waited 2 seconds for scroll to complete
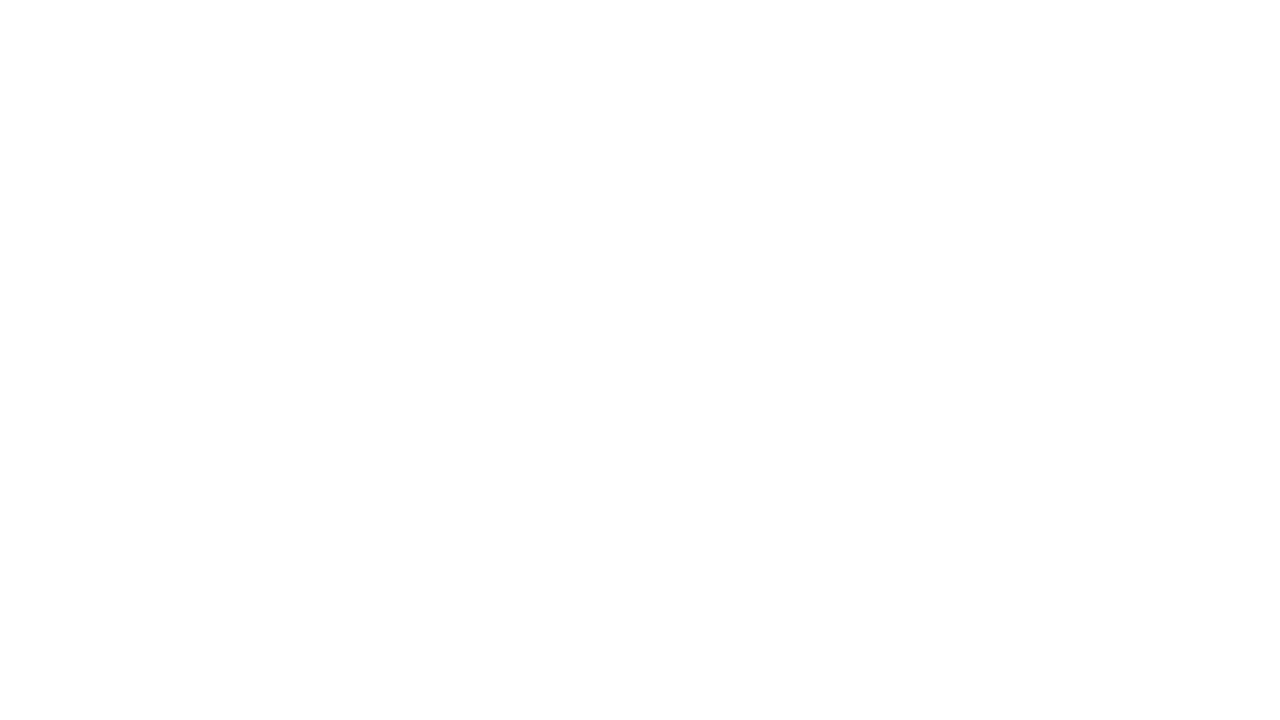

Scrolled down another 500px to 1000px total from top
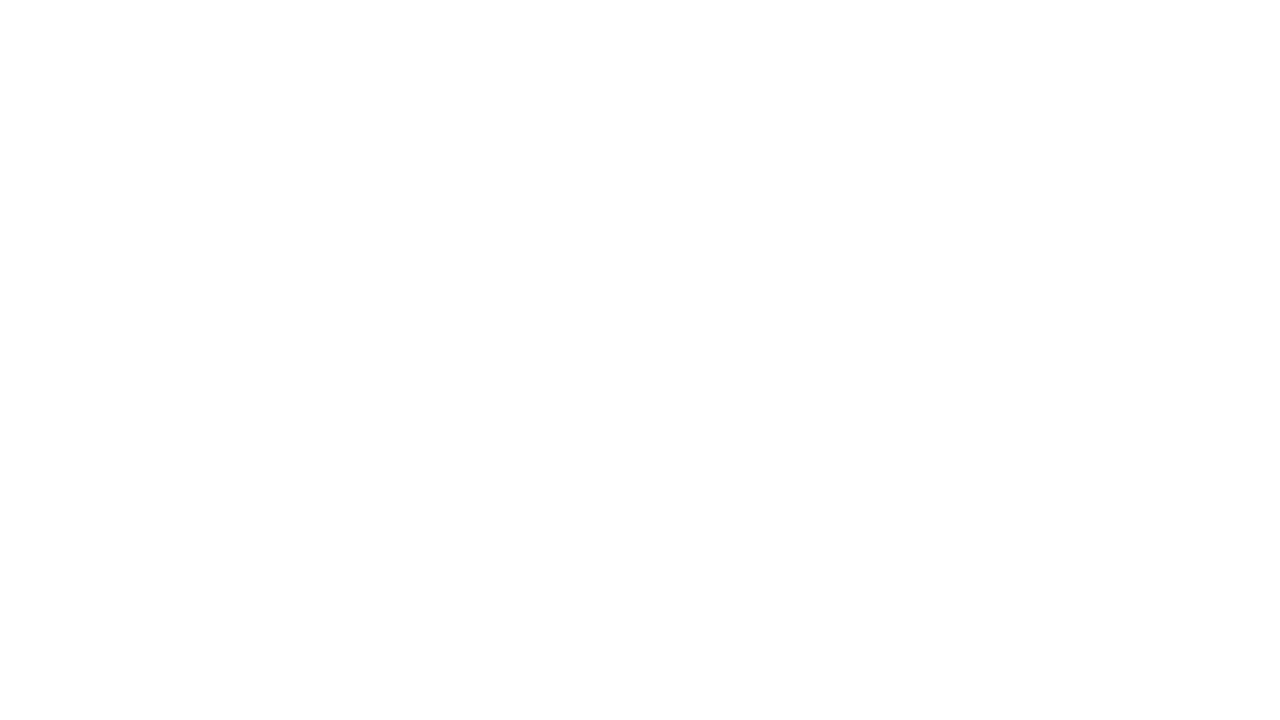

Waited 2 seconds for scroll to complete
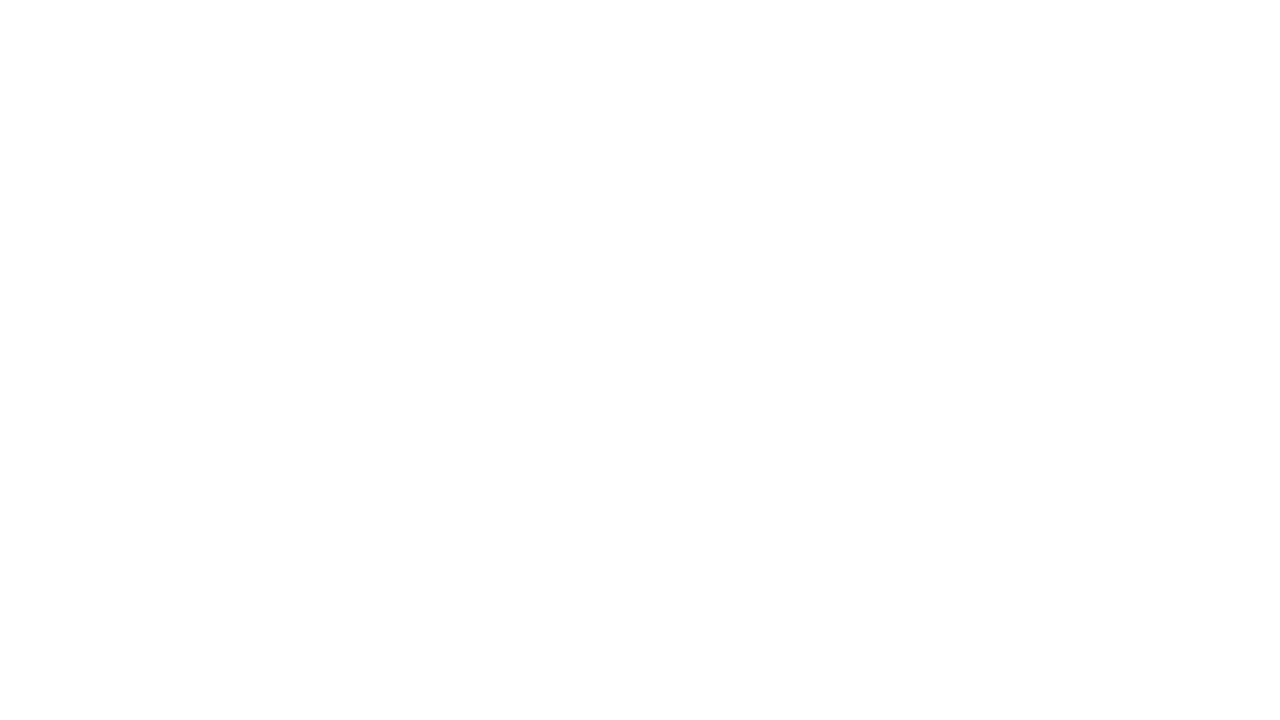

Scrolled back up 500px to 500px from top
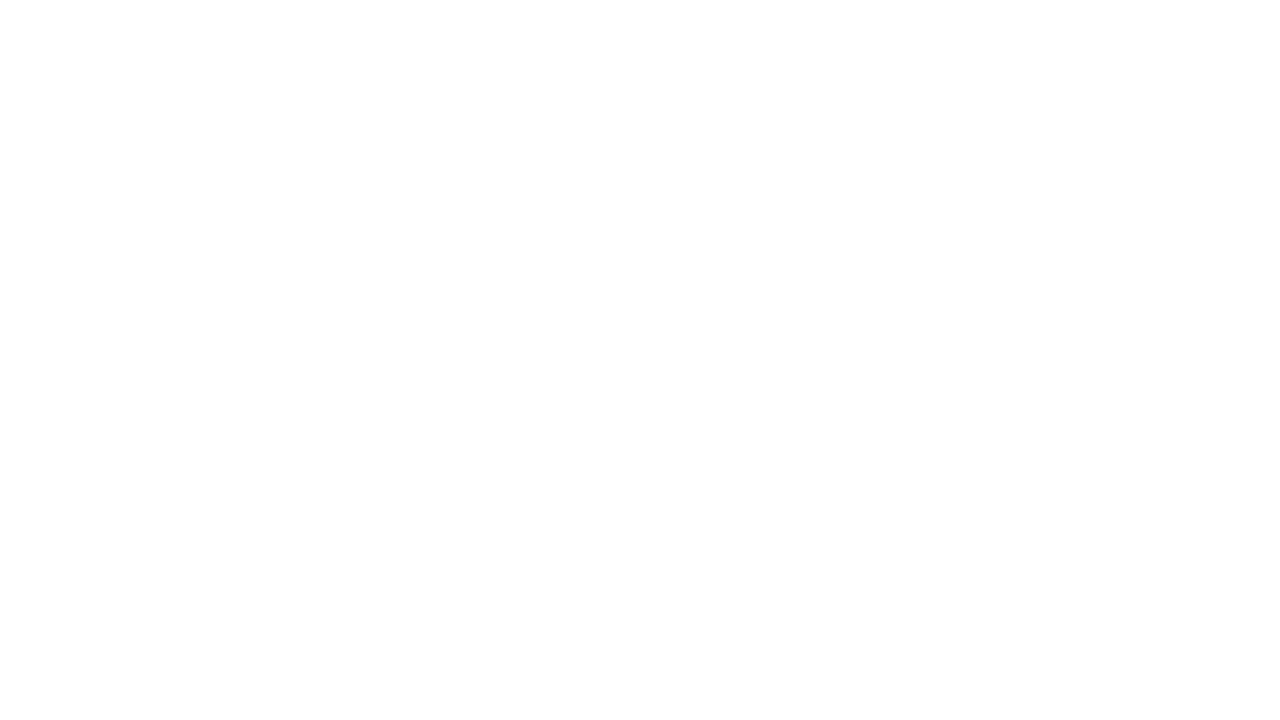

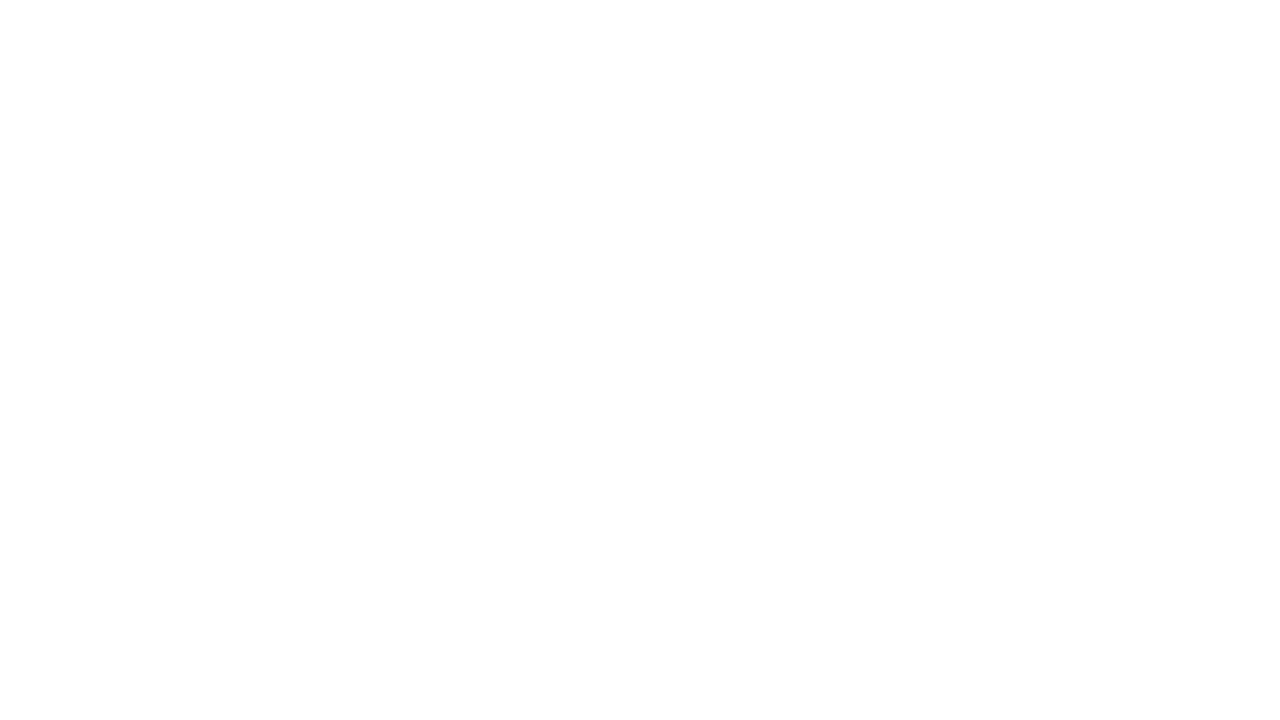